Tests JavaScript alert handling by clicking the first button, accepting the alert, and verifying the result message displays "You successfully clicked an alert"

Starting URL: https://the-internet.herokuapp.com/javascript_alerts

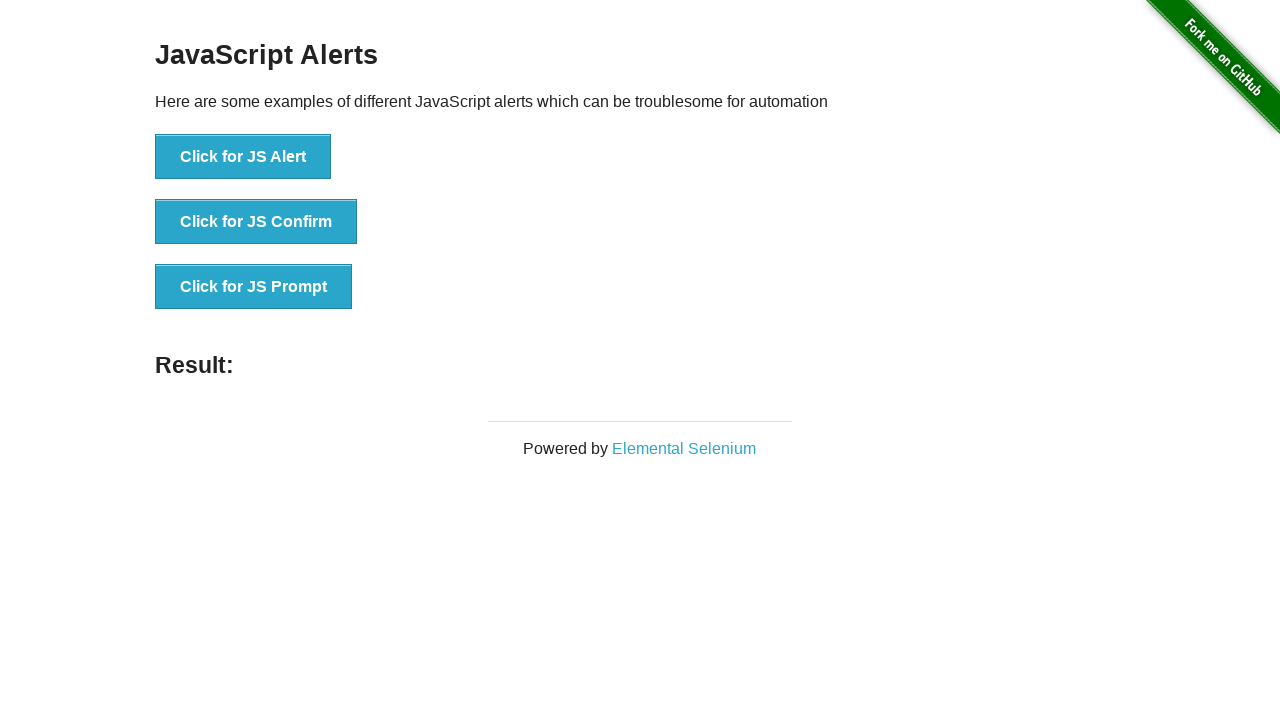

Clicked the 'Click for JS Alert' button to trigger JavaScript alert at (243, 157) on xpath=//*[text()='Click for JS Alert']
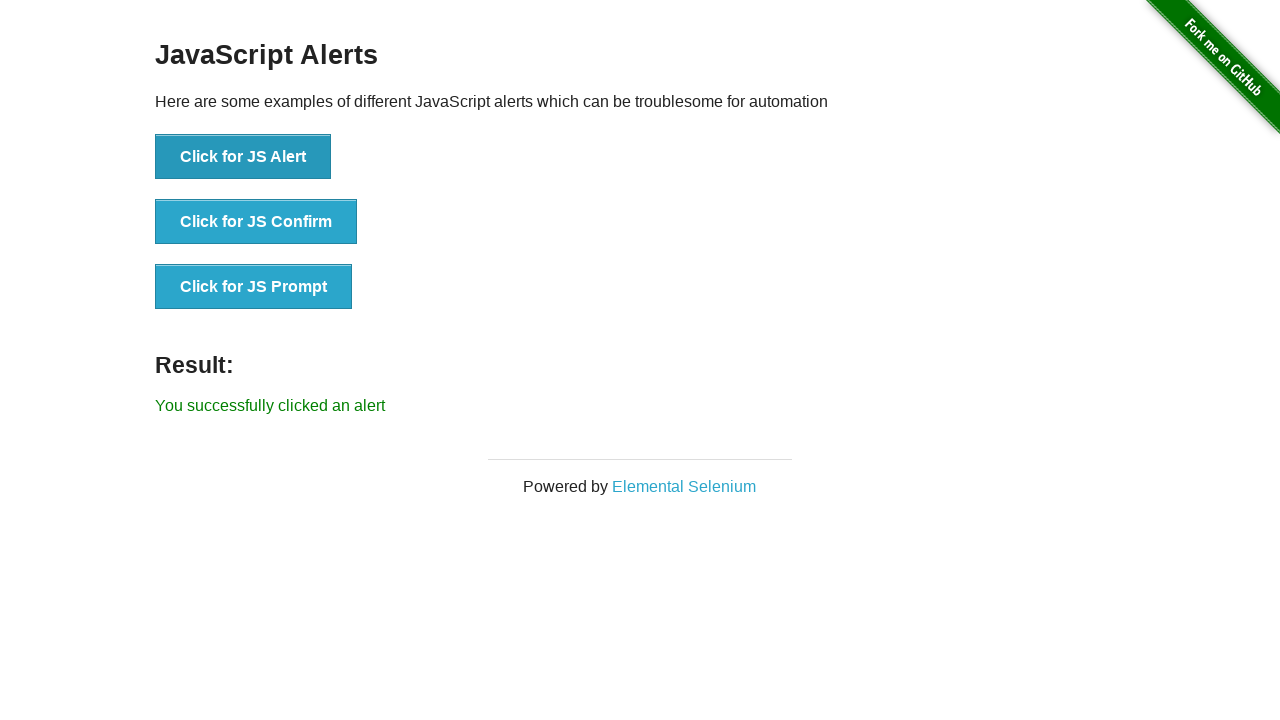

Set up dialog handler to accept alerts
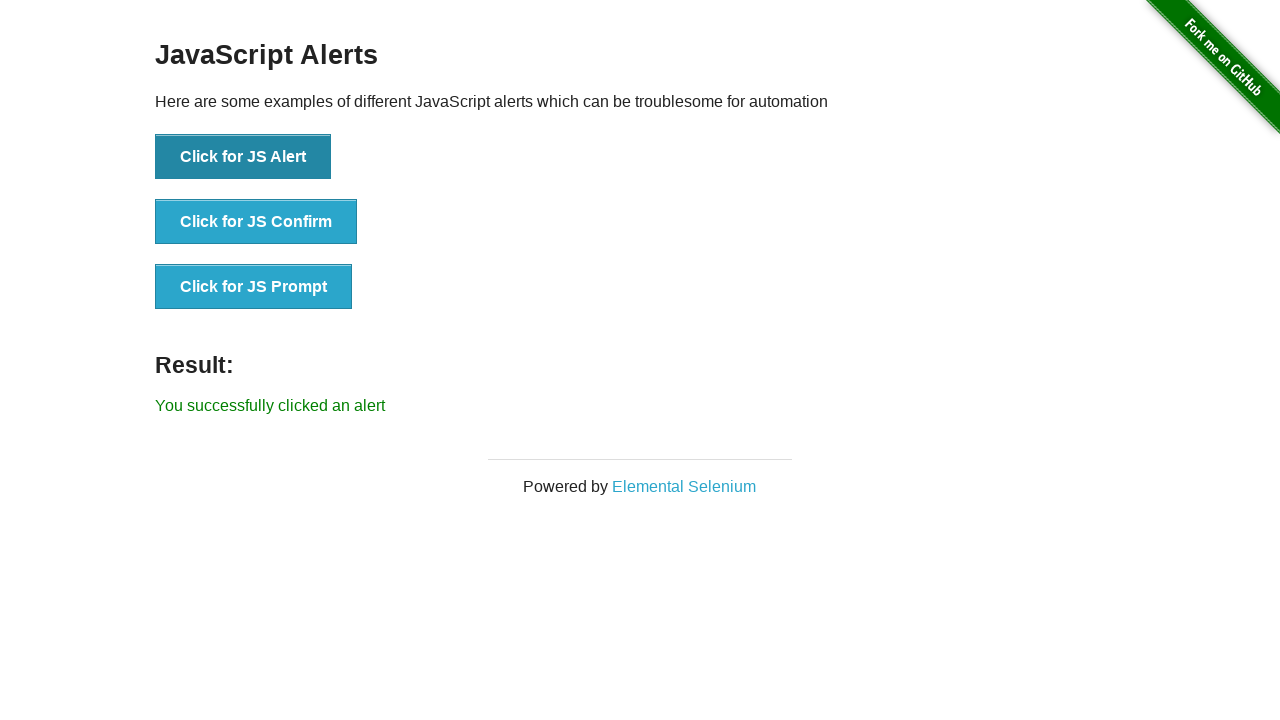

Clicked the 'Click for JS Alert' button to trigger and accept the alert at (243, 157) on xpath=//*[text()='Click for JS Alert']
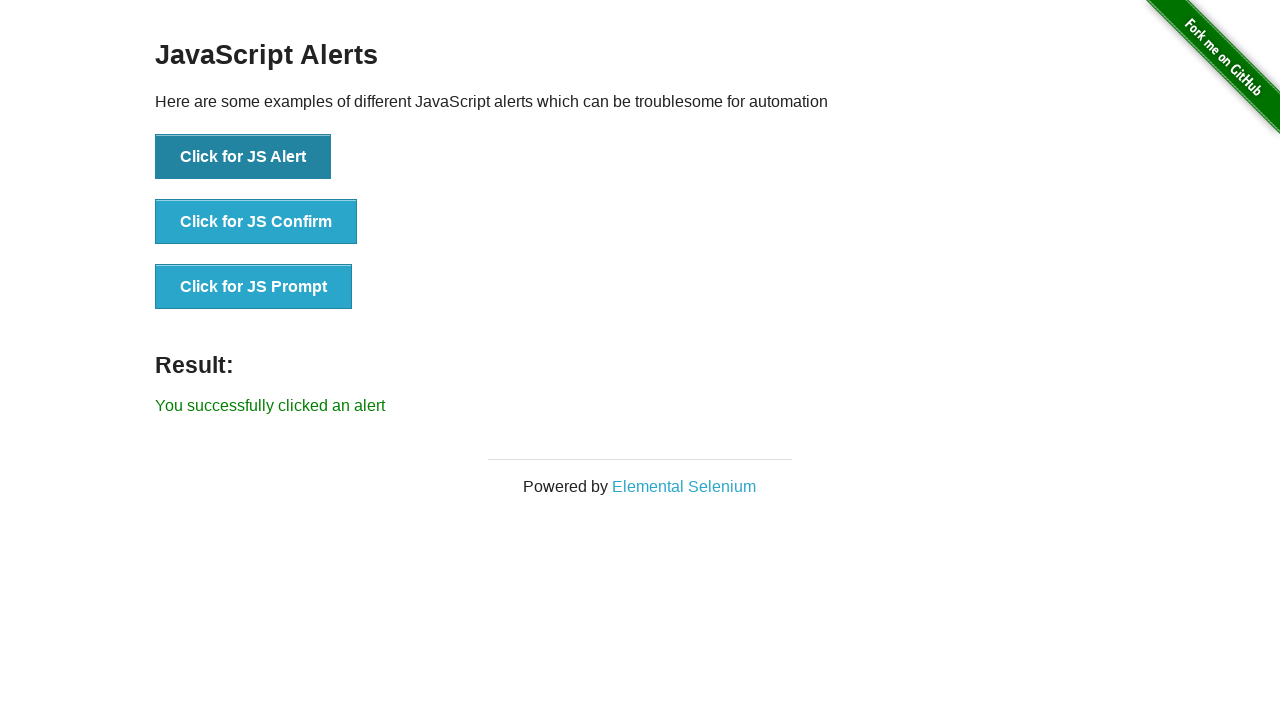

Verified success message 'You successfully clicked an alert' is displayed
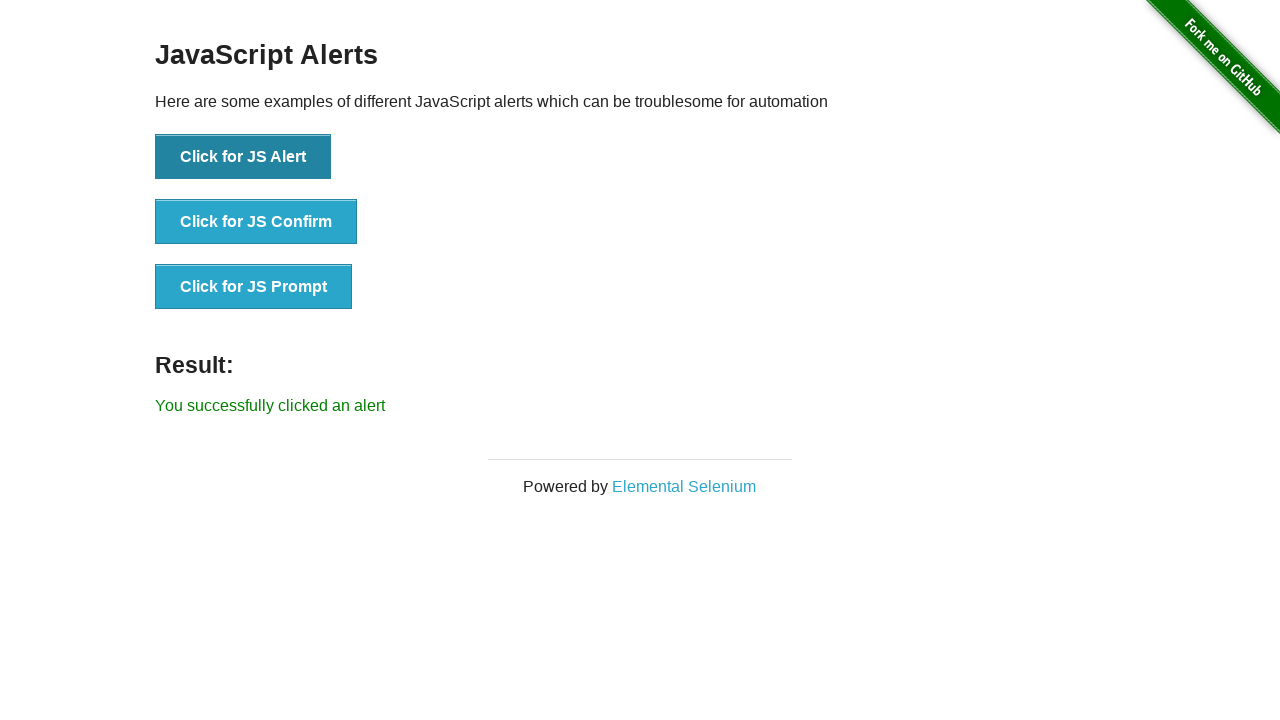

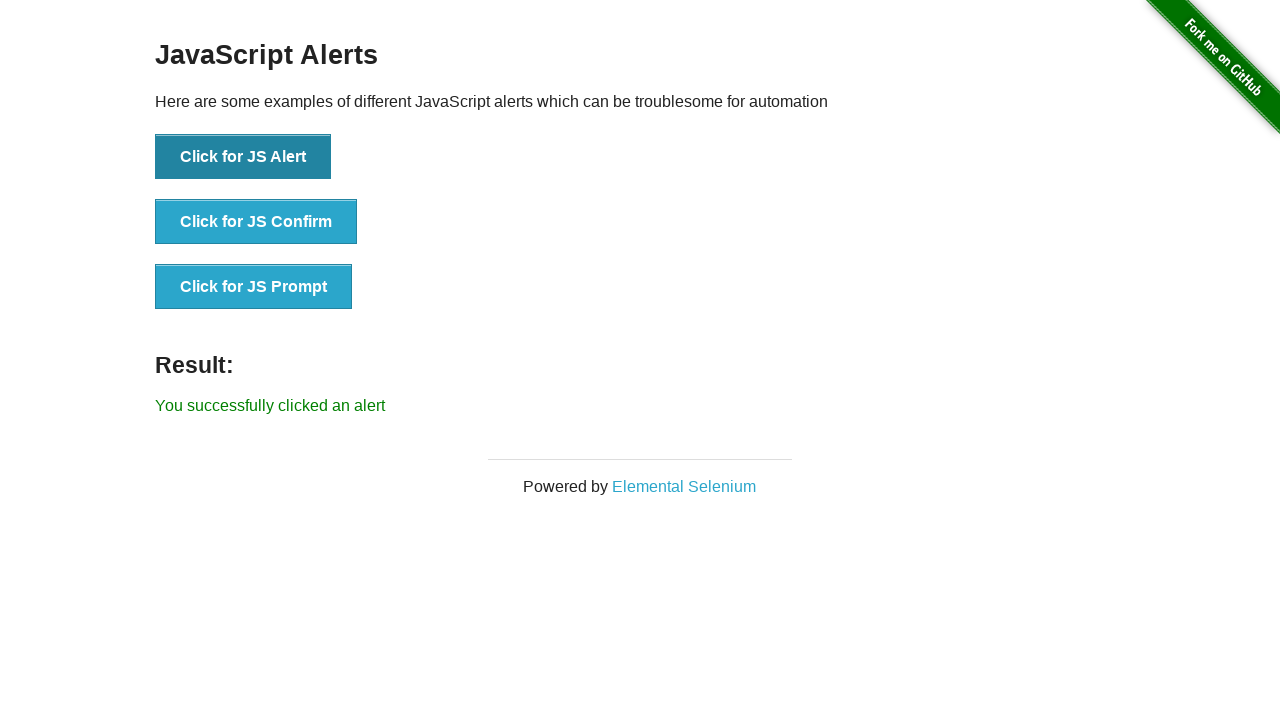